Tests checkbox functionality by iterating through all checkboxes to check and then uncheck them

Starting URL: https://rahulshettyacademy.com/AutomationPractice/

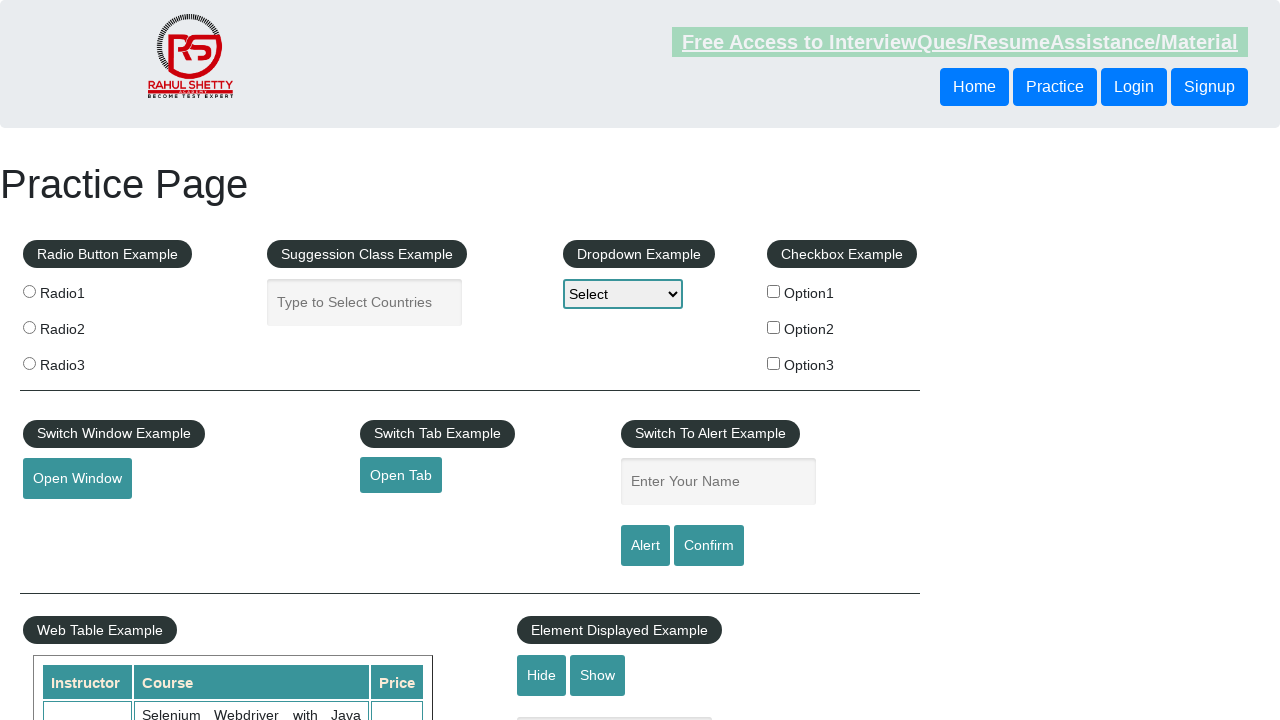

Navigated to Automation Practice page
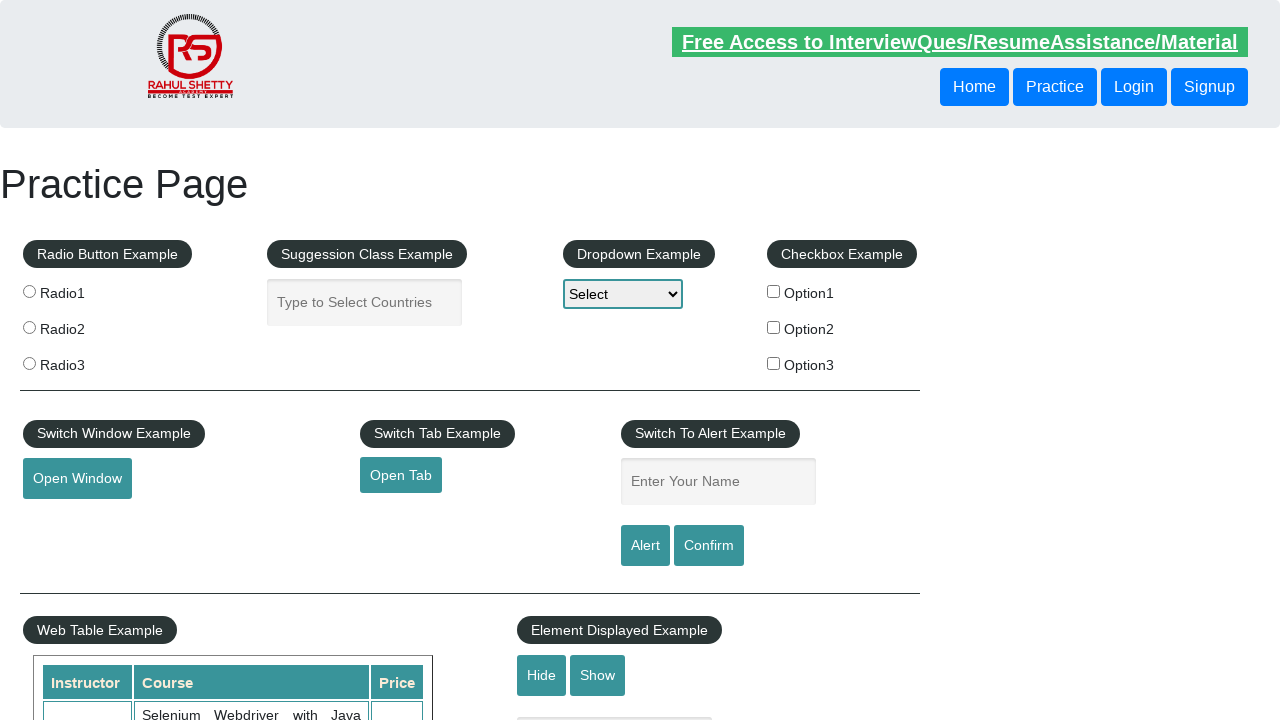

Located all checkboxes on the page
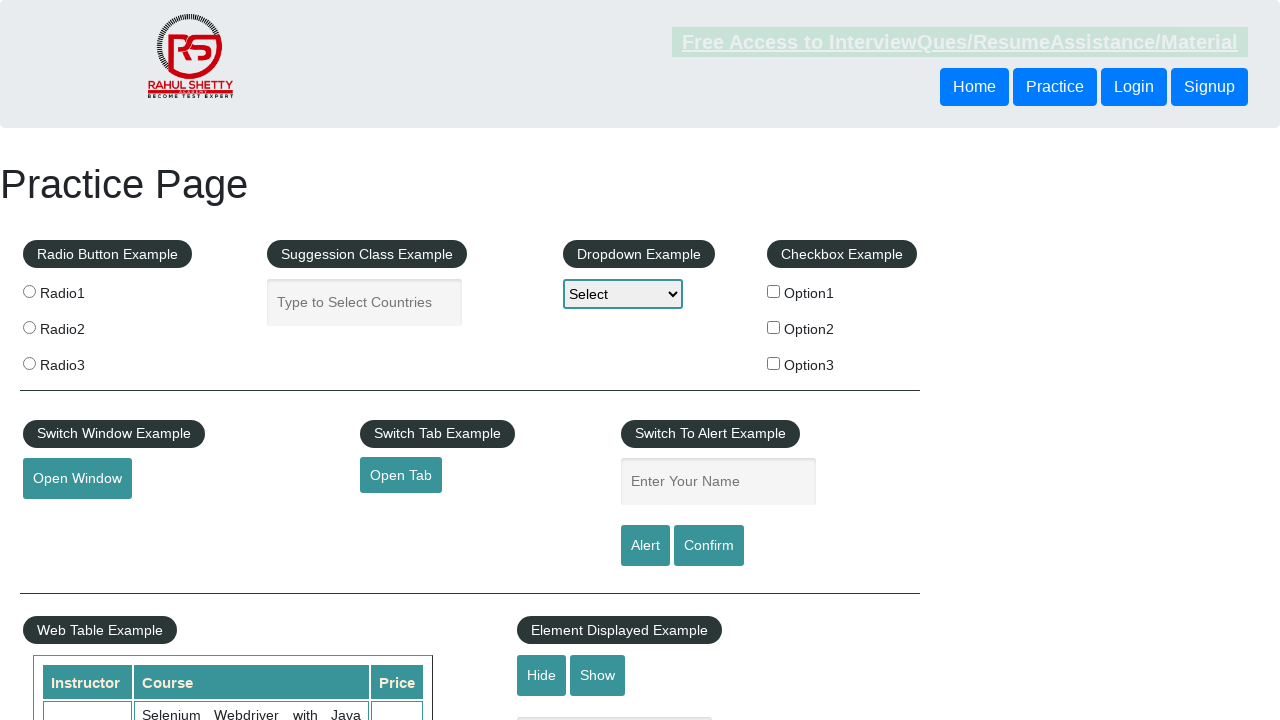

Checked a checkbox at (774, 291) on input[type="checkbox"] >> nth=0
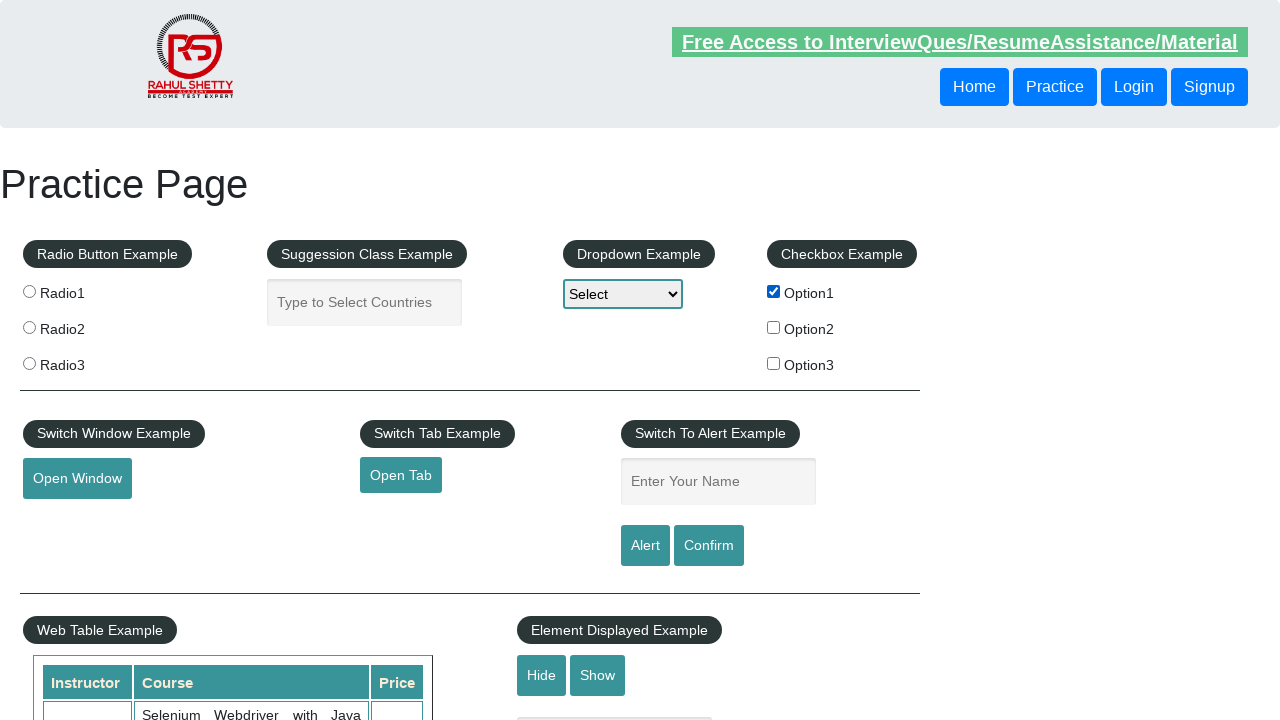

Checked a checkbox at (774, 327) on input[type="checkbox"] >> nth=1
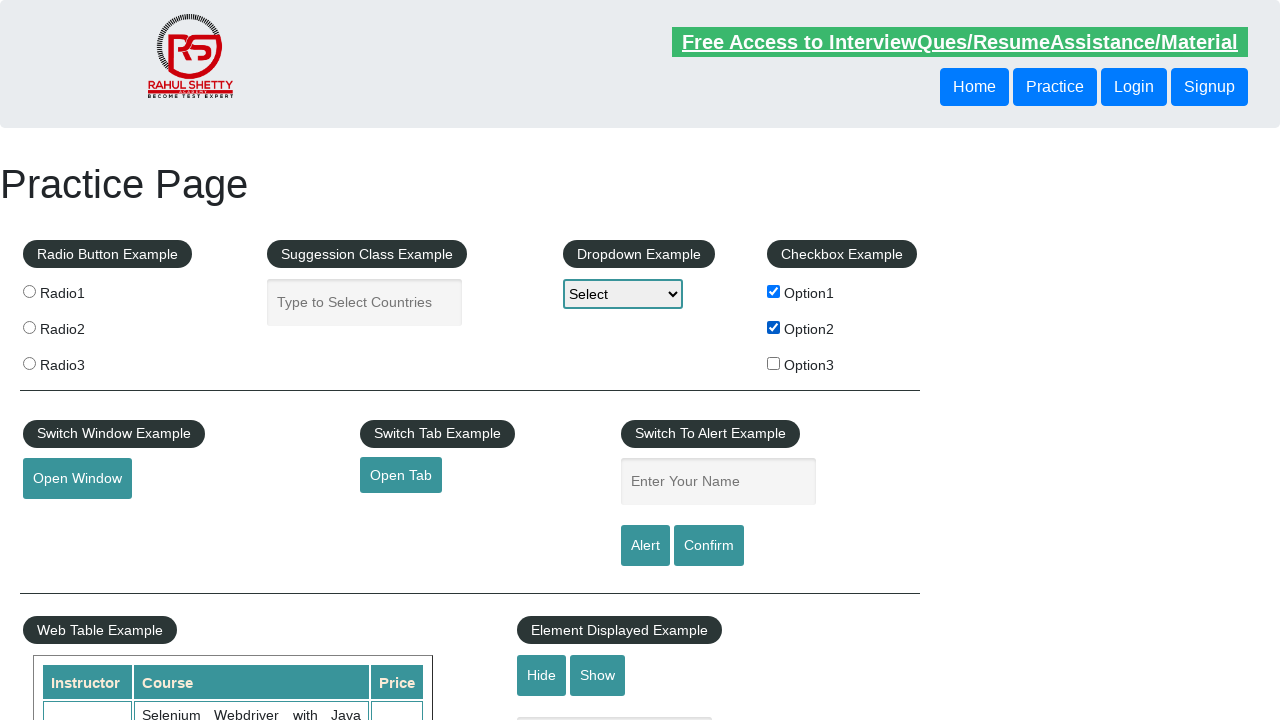

Checked a checkbox at (774, 363) on input[type="checkbox"] >> nth=2
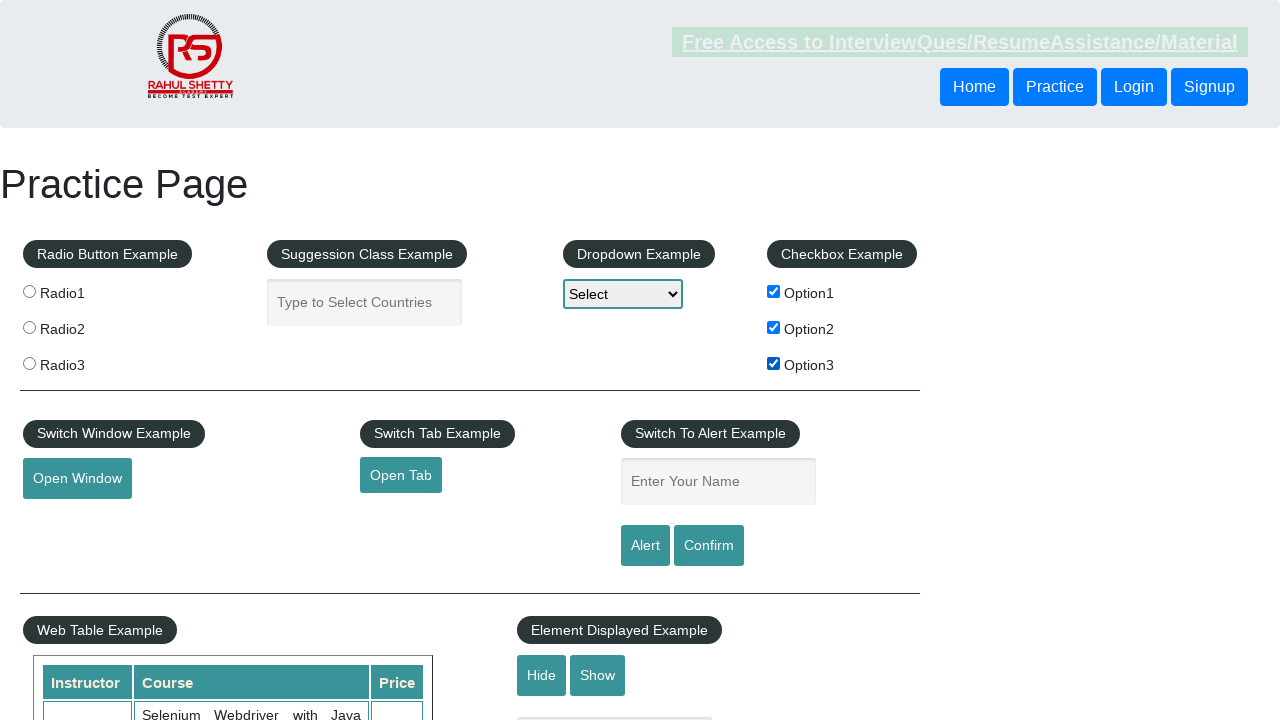

Unchecked a checkbox at (774, 291) on input[type="checkbox"] >> nth=0
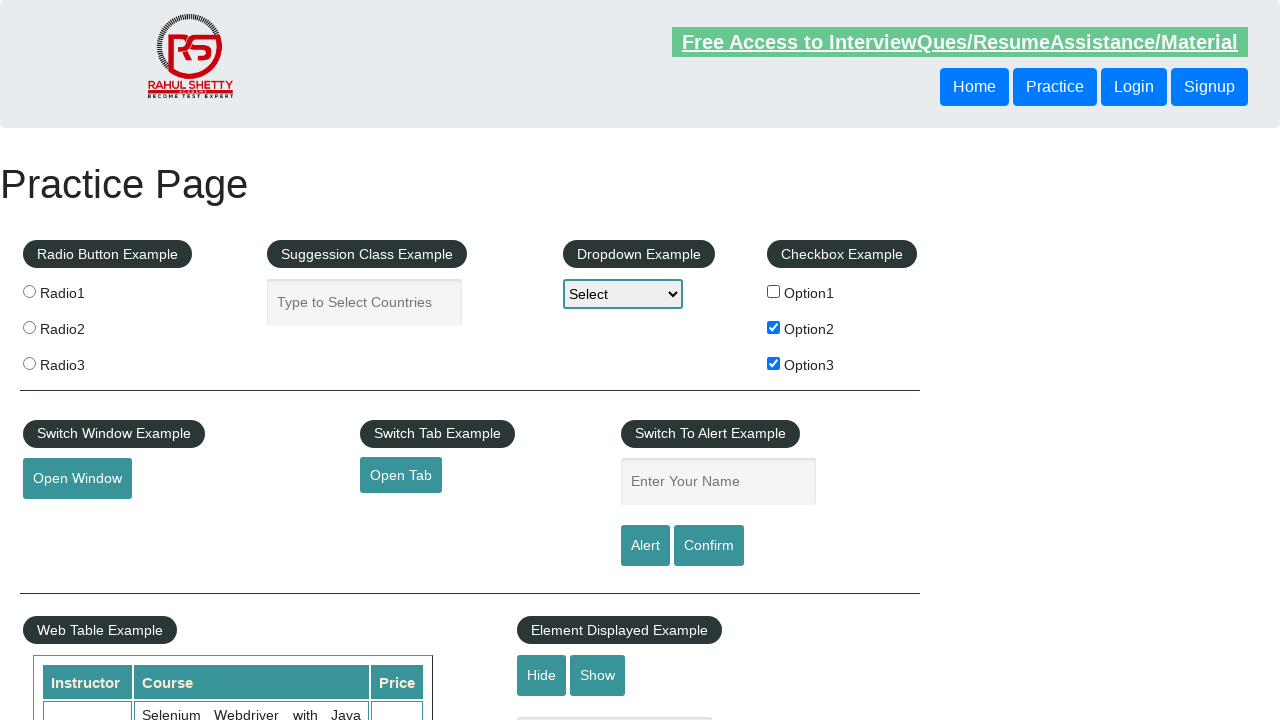

Unchecked a checkbox at (774, 327) on input[type="checkbox"] >> nth=1
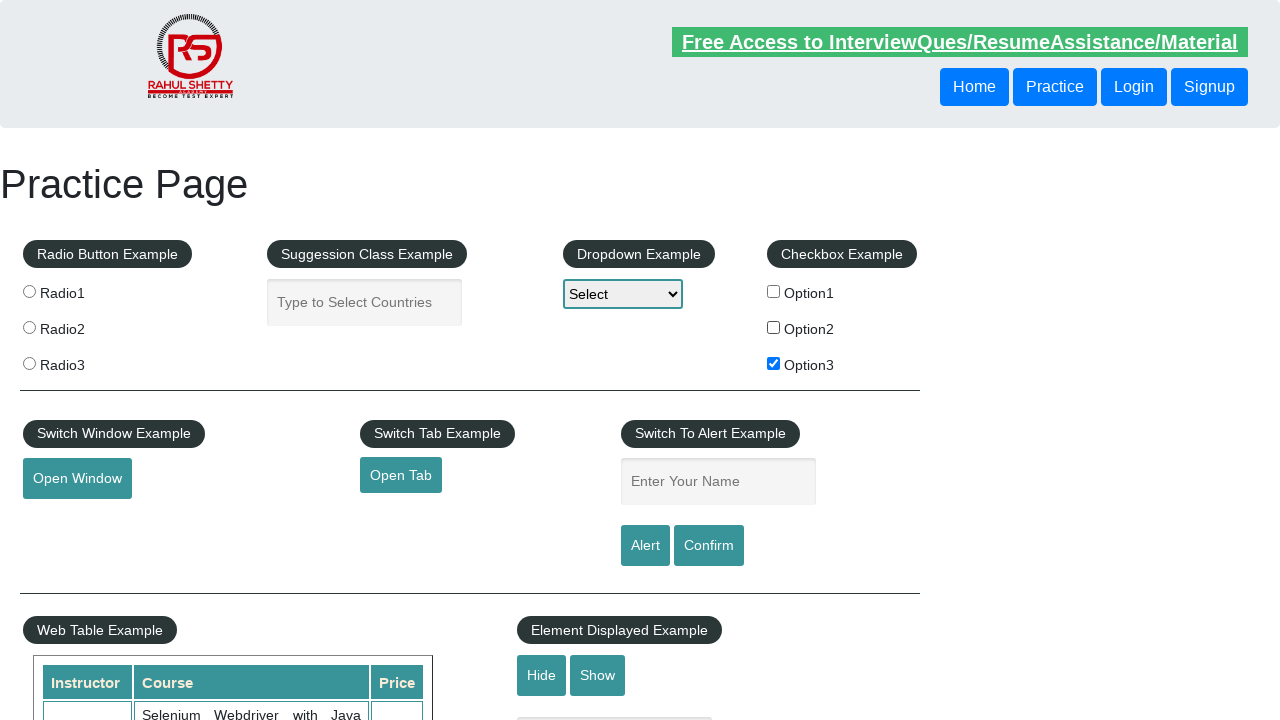

Unchecked a checkbox at (774, 363) on input[type="checkbox"] >> nth=2
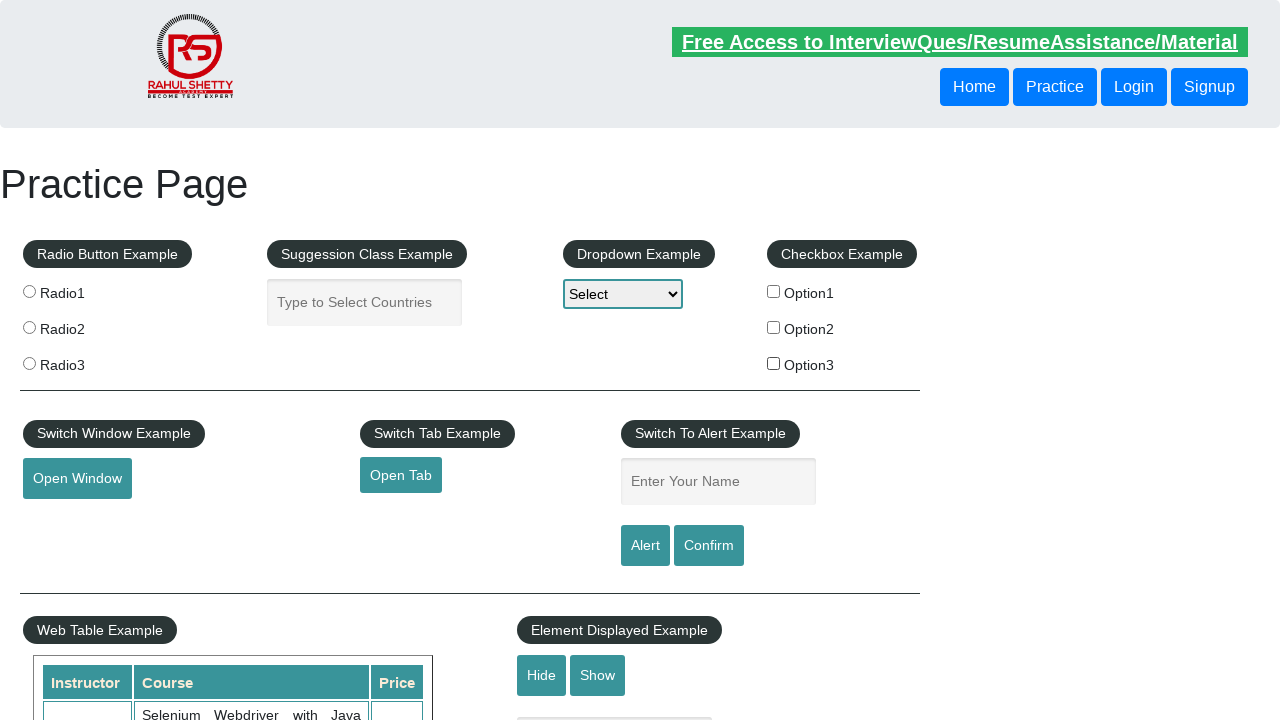

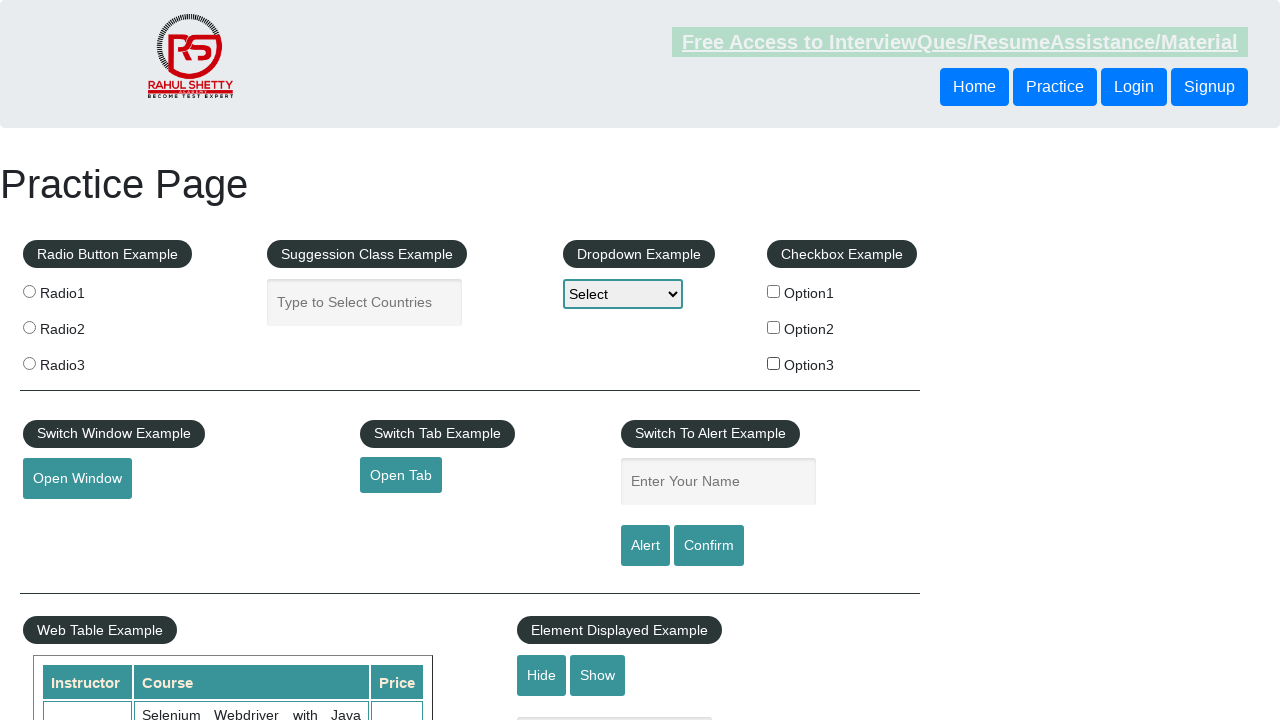